Tests changing the website language from Latvian to Russian by clicking the language selector and verifying the title changes

Starting URL: http://ss.com

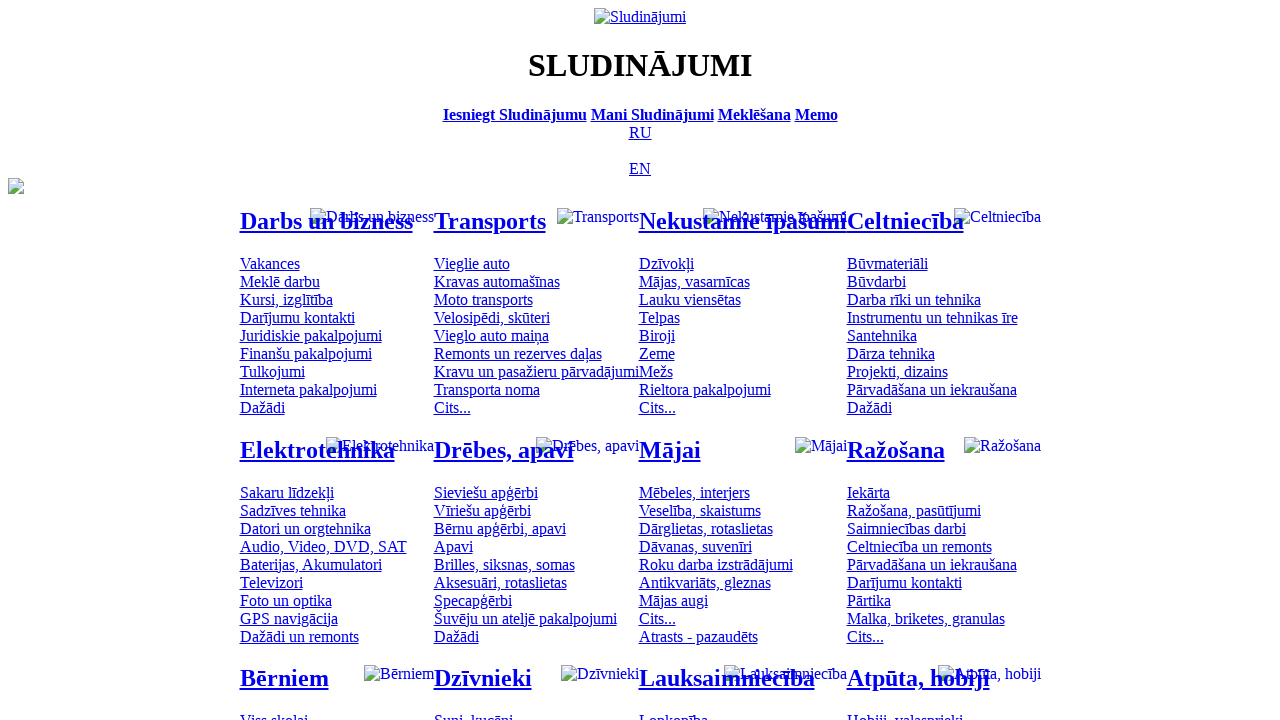

Navigated to http://ss.com
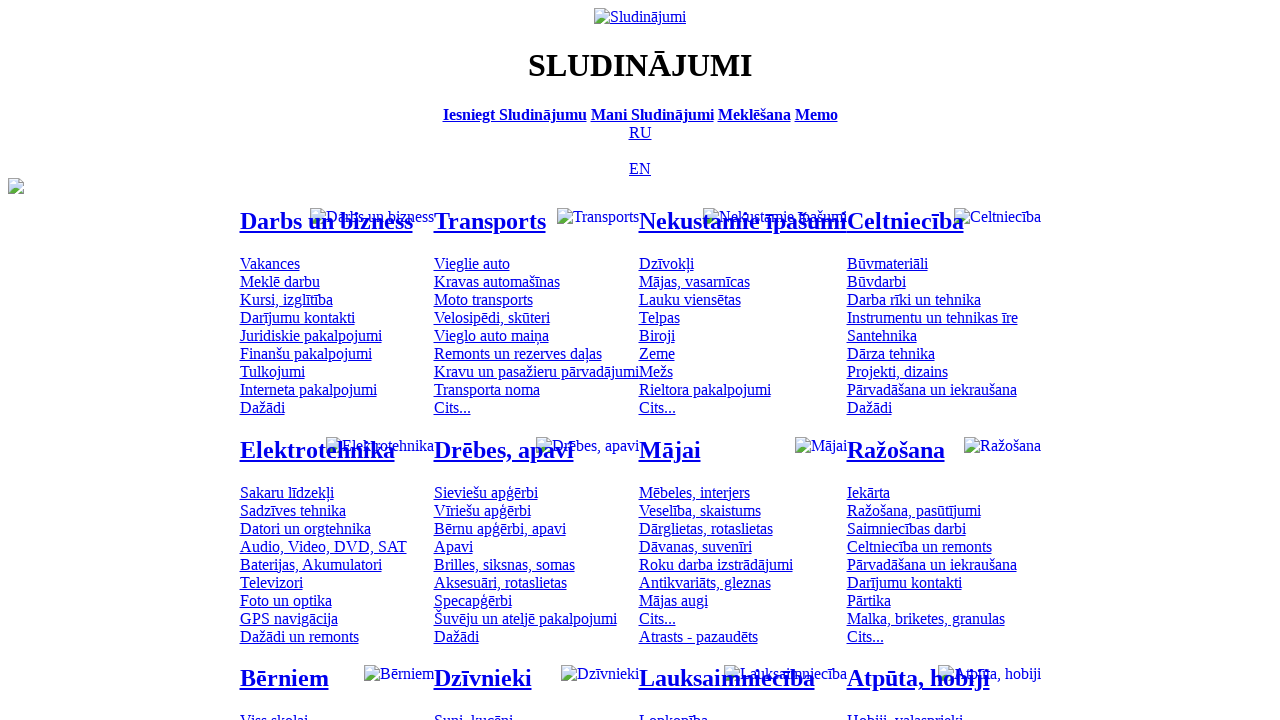

Clicked on Russian language option at (640, 132) on [title='По-русски']
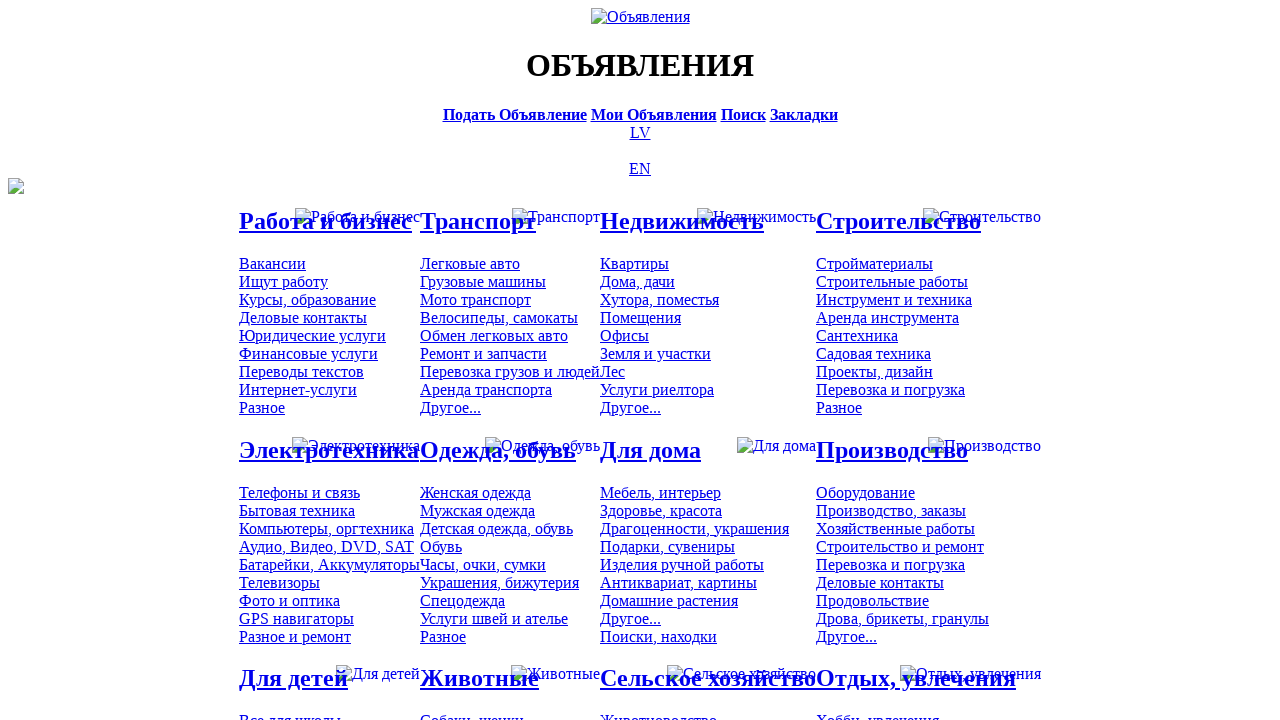

Waited for Latvian language selector to appear, confirming language change
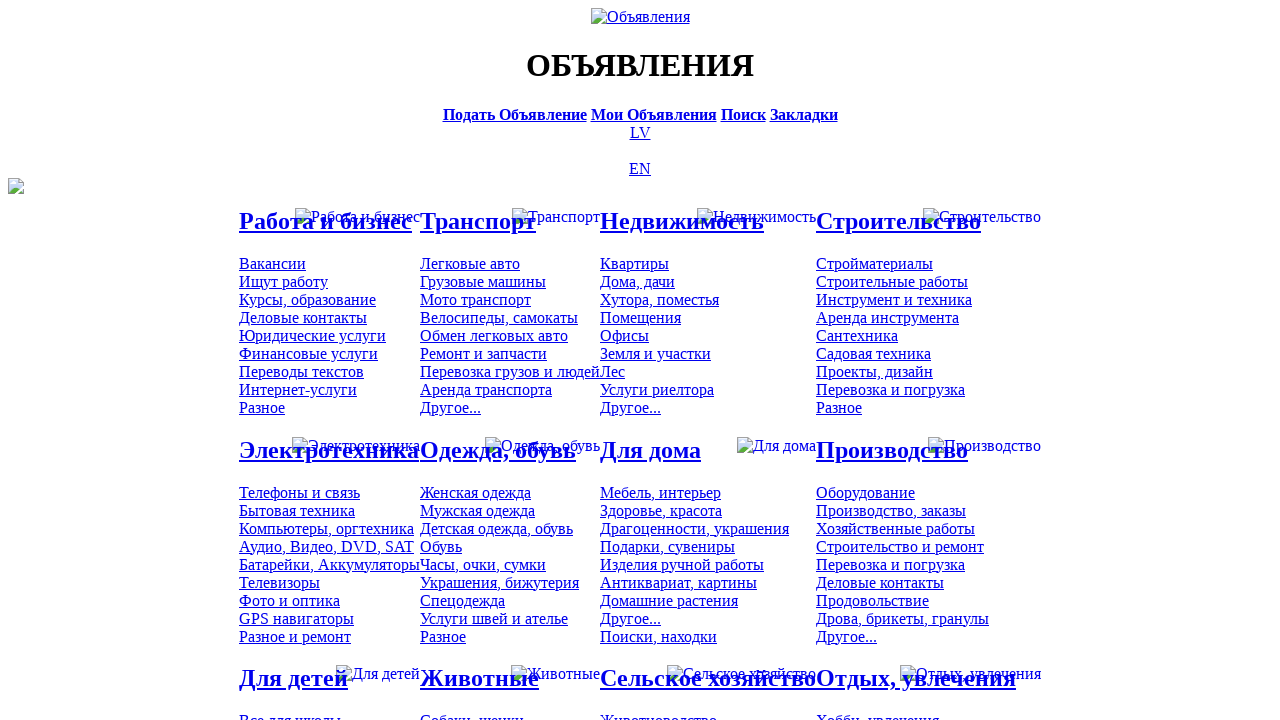

Verified page title changed to Russian: 'Объявления - SS.COM'
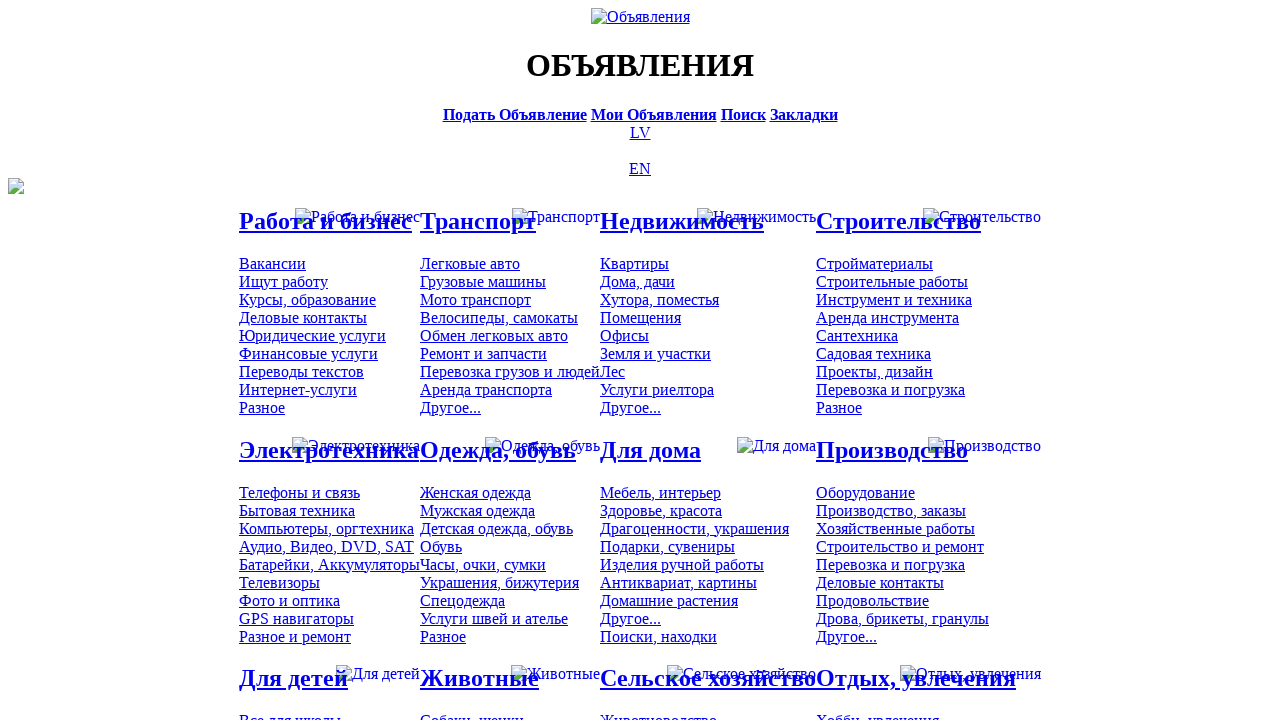

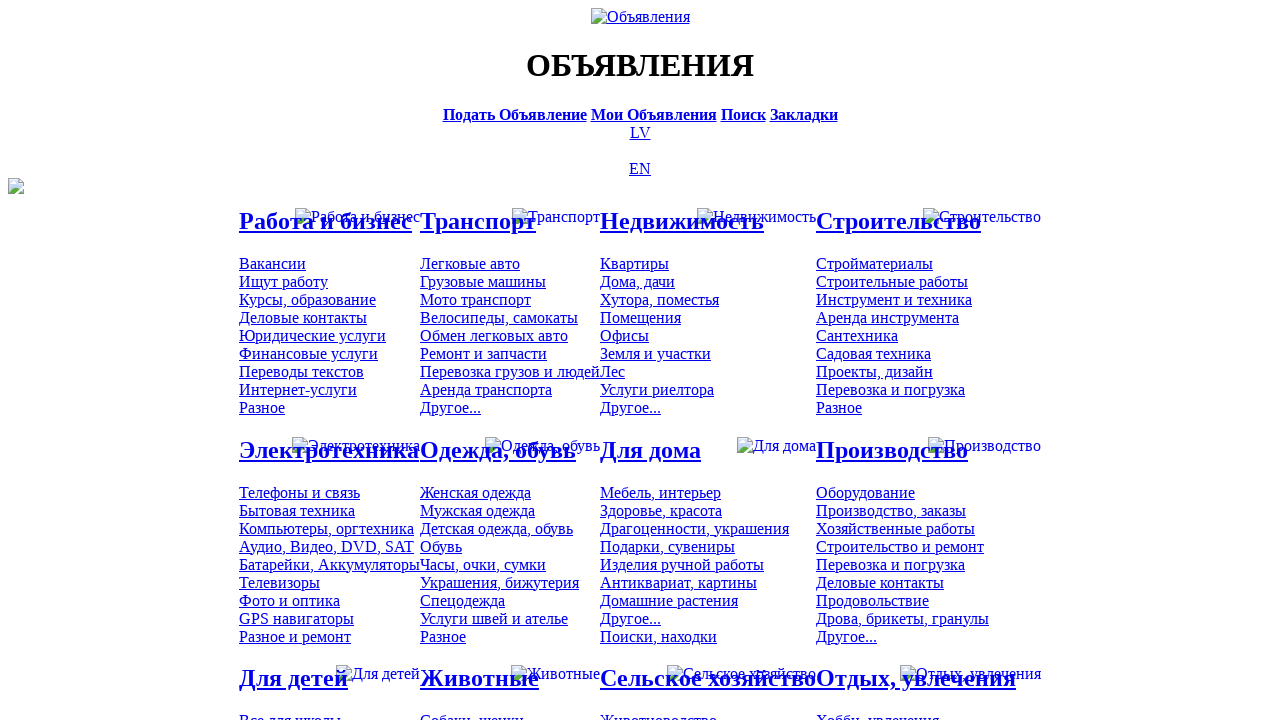